Tests creating a simple paste on Pastebin by filling in the text area, selecting expiration time, and entering a paste name

Starting URL: https://pastebin.com

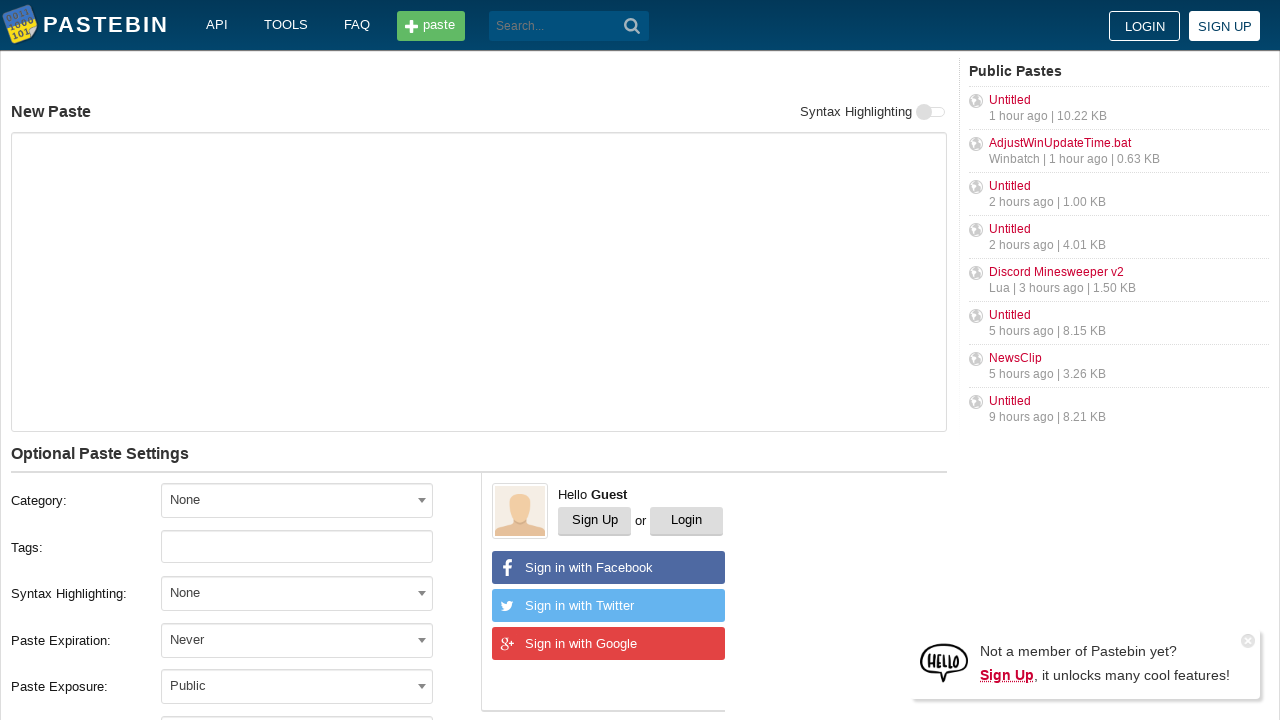

Filled paste text area with 'Hello from WebDriver' on #postform-text
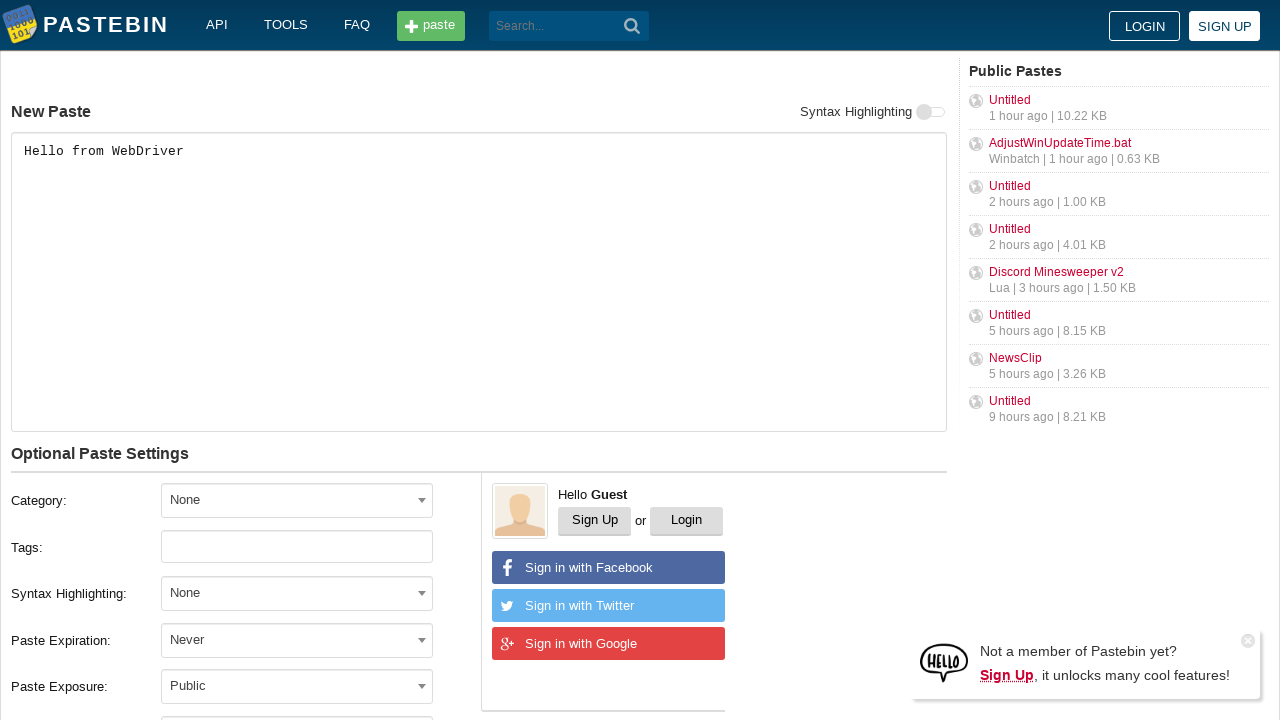

Clicked expiration dropdown to open options at (297, 640) on #select2-postform-expiration-container
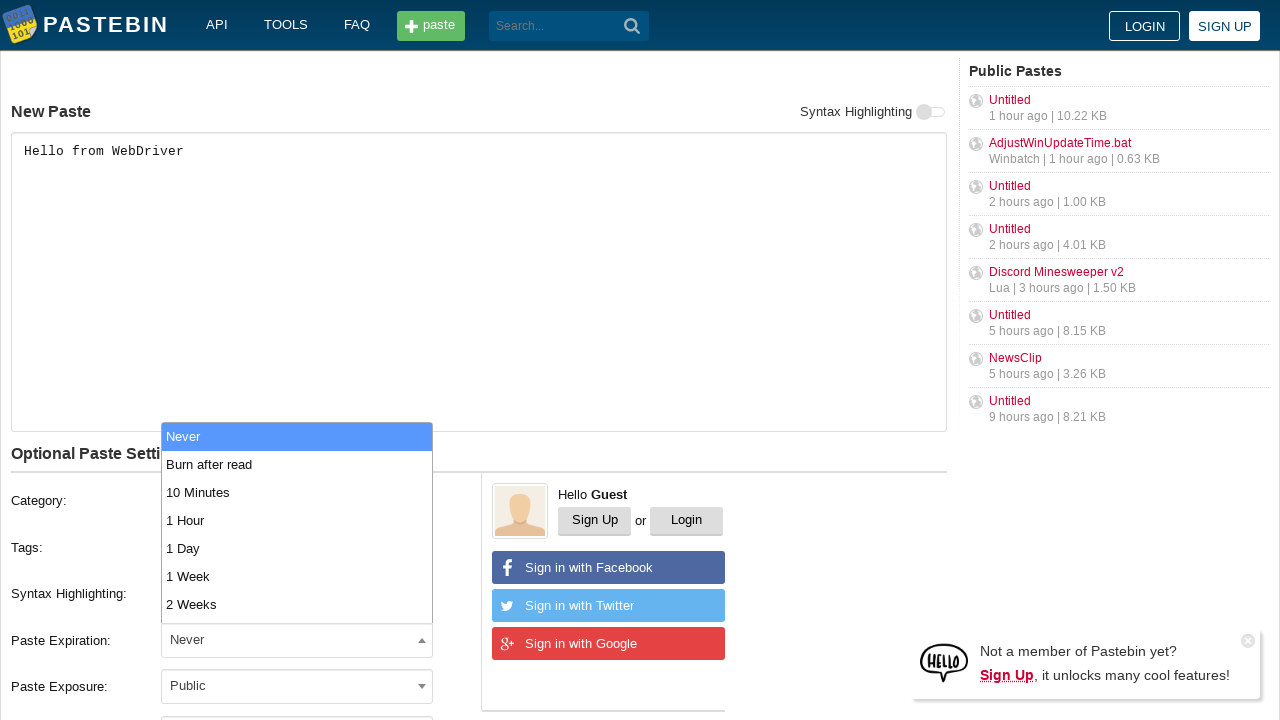

Selected 10 Minutes expiration option at (297, 492) on xpath=//li[contains(@id, 'select2-postform-expiration-result')][3]
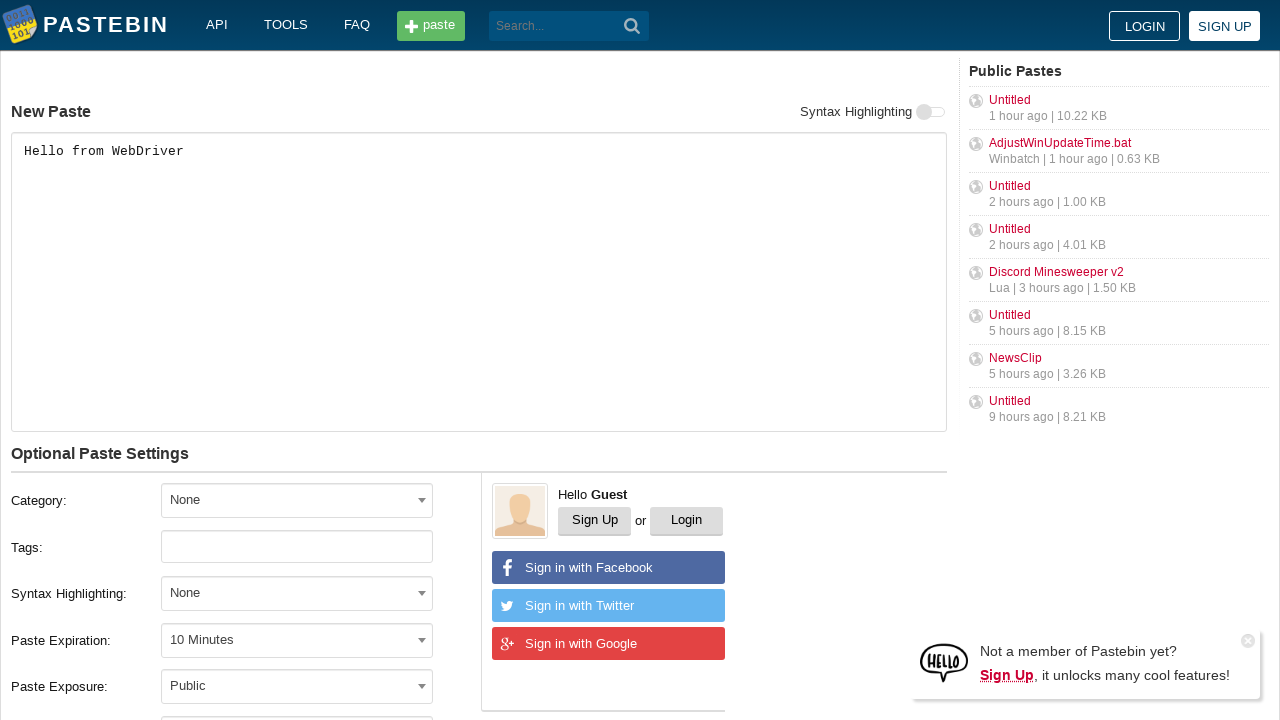

Filled paste name field with 'helloweb' on #postform-name
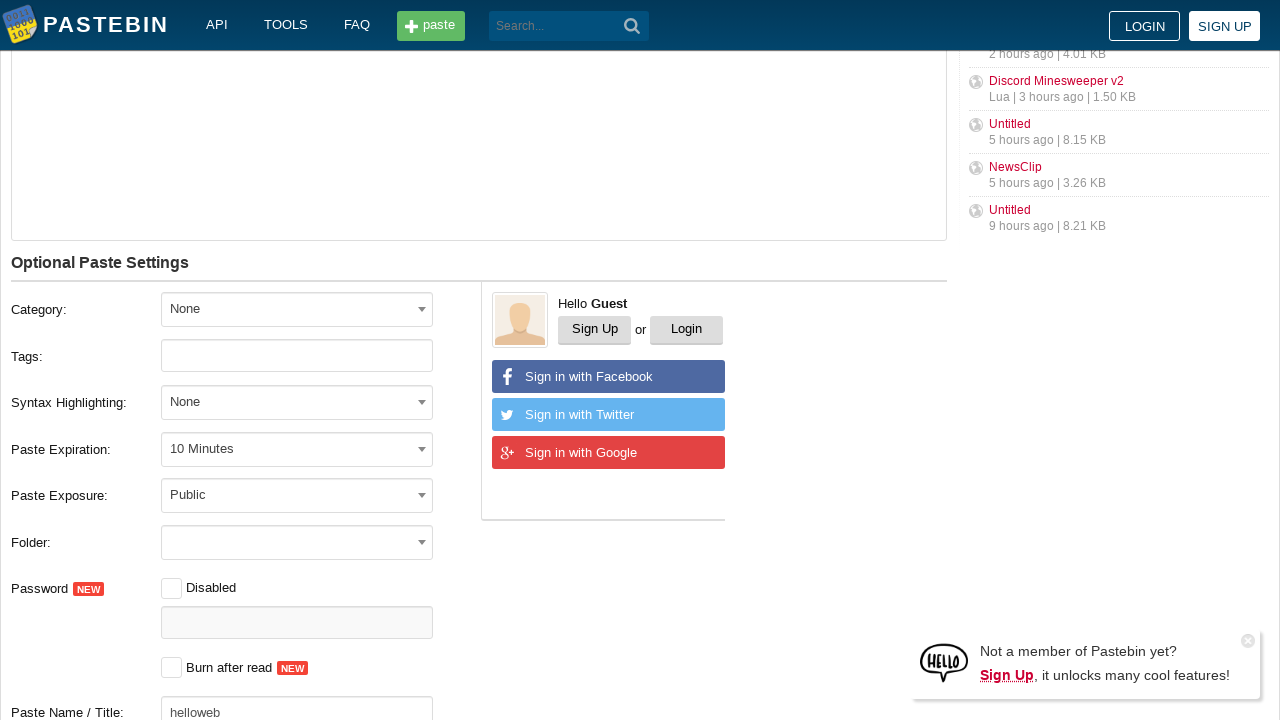

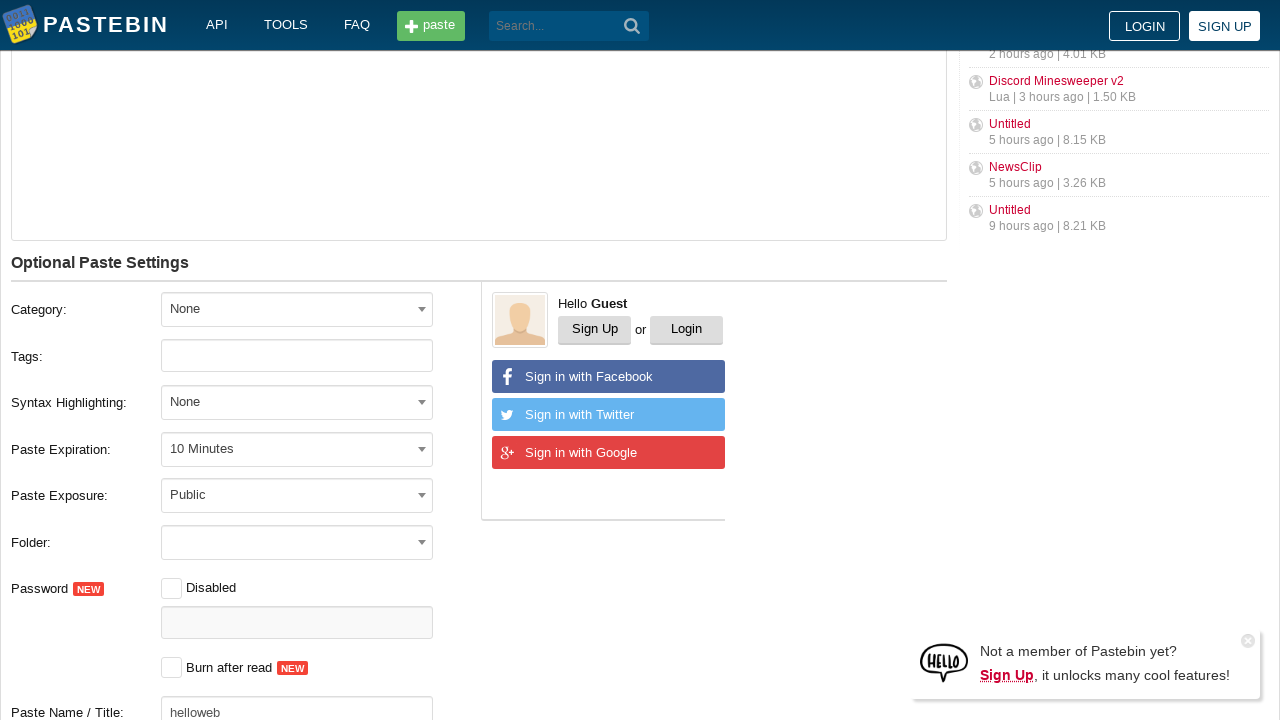